Tests file download functionality by navigating to a download page and clicking on a file link to initiate a download.

Starting URL: http://the-internet.herokuapp.com/download

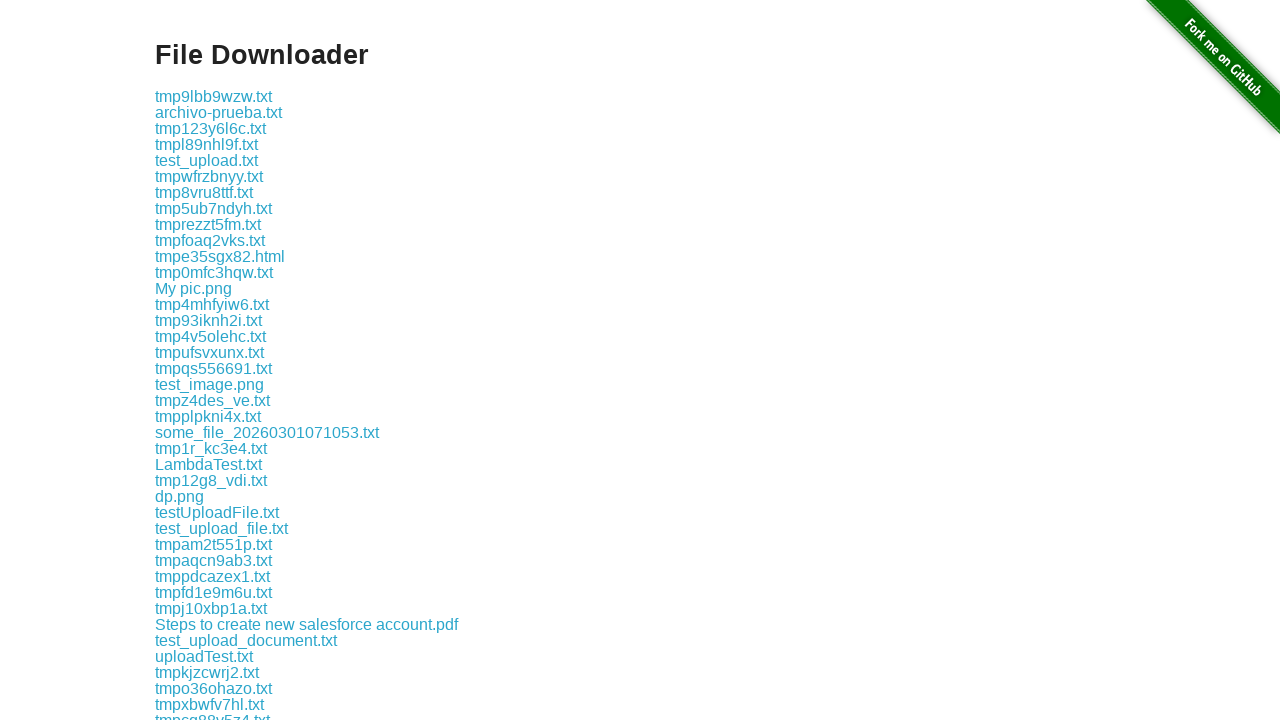

Clicked on download link to initiate file download at (214, 96) on a[href^='download/']
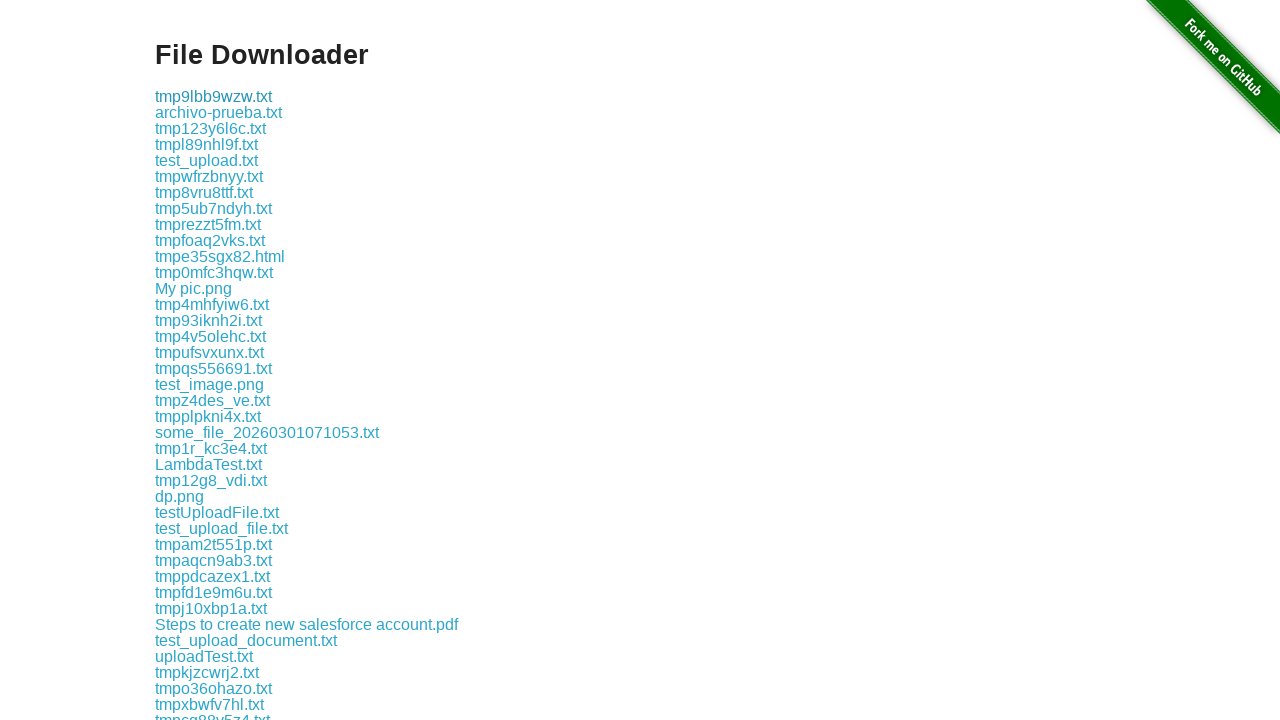

Waited 2 seconds for download to initiate
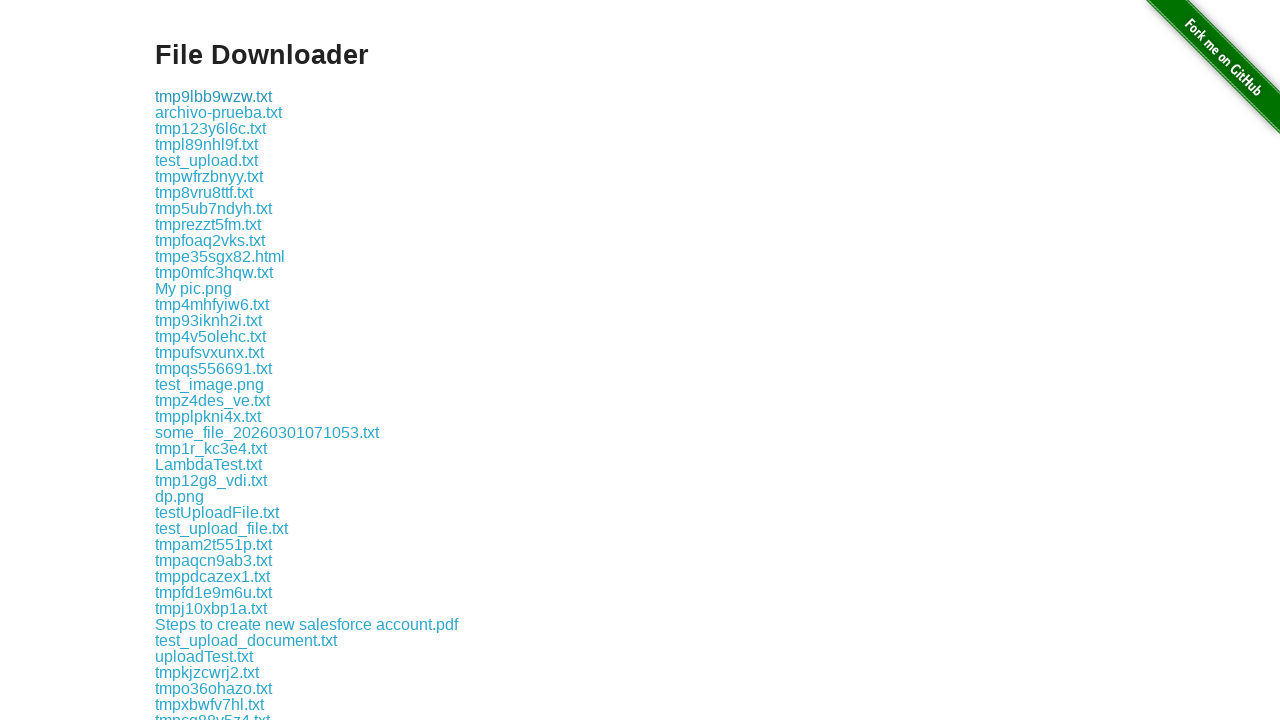

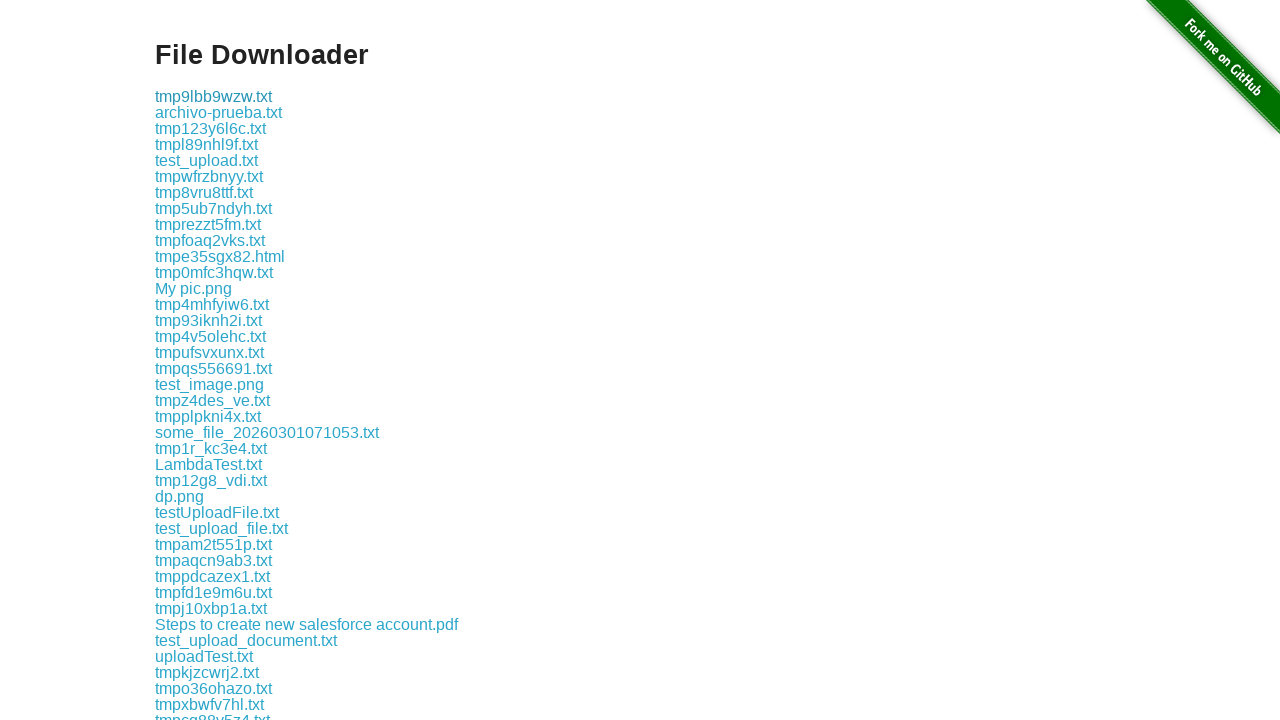